Tests a web form by verifying page elements exist, filling in a comment field, submitting the form, and verifying the comment appears in the results

Starting URL: http://saucelabs.com/test/guinea-pig

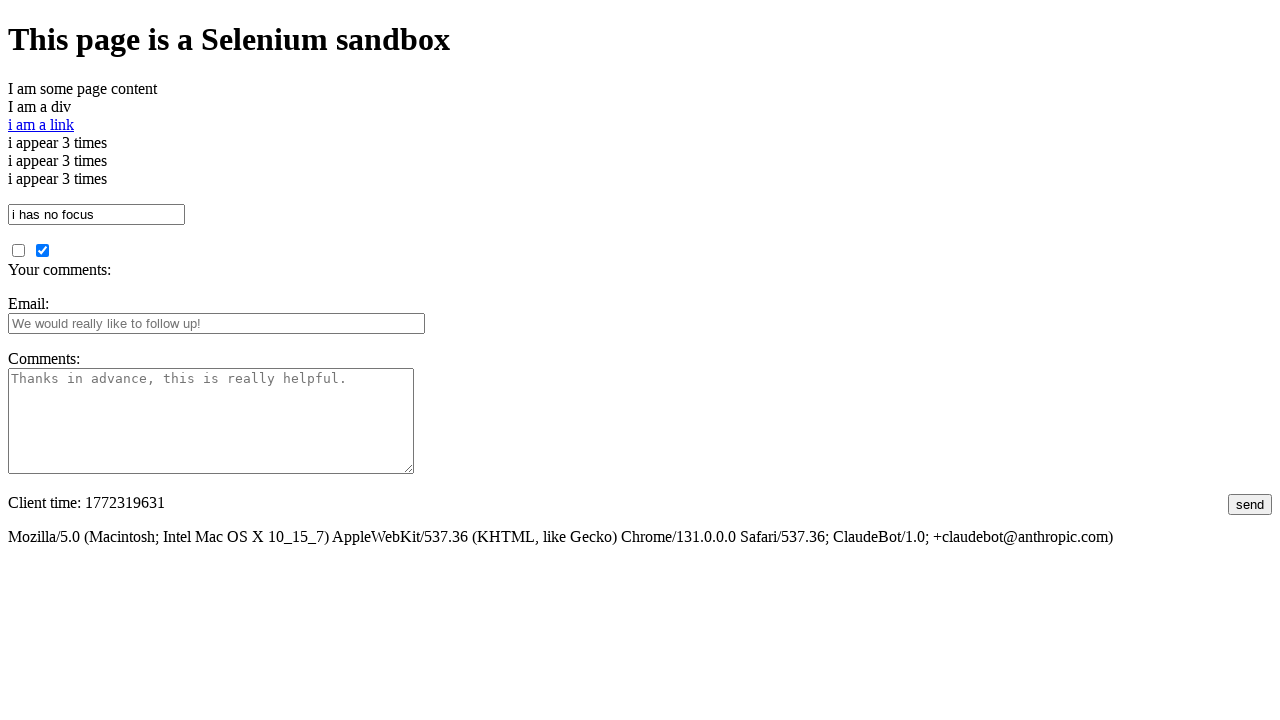

Waited for page to load and verified div element exists
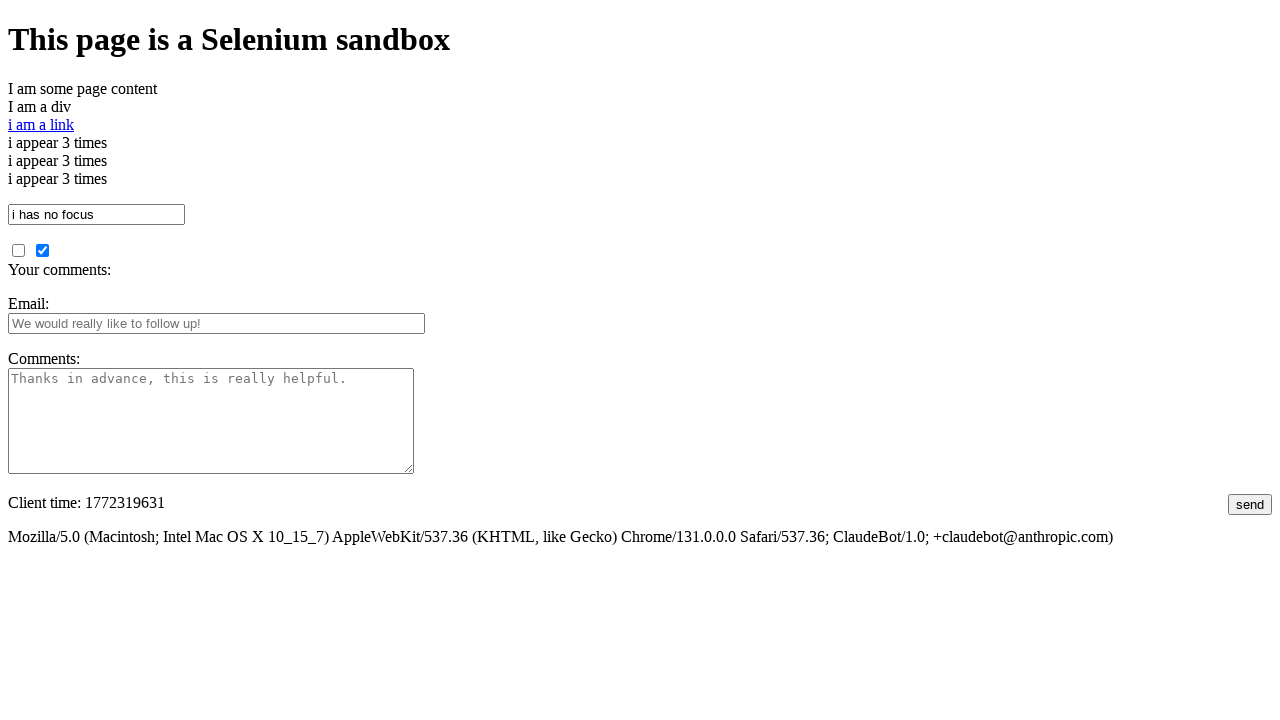

Filled comments field with 'This is an awesome comment' on #comments
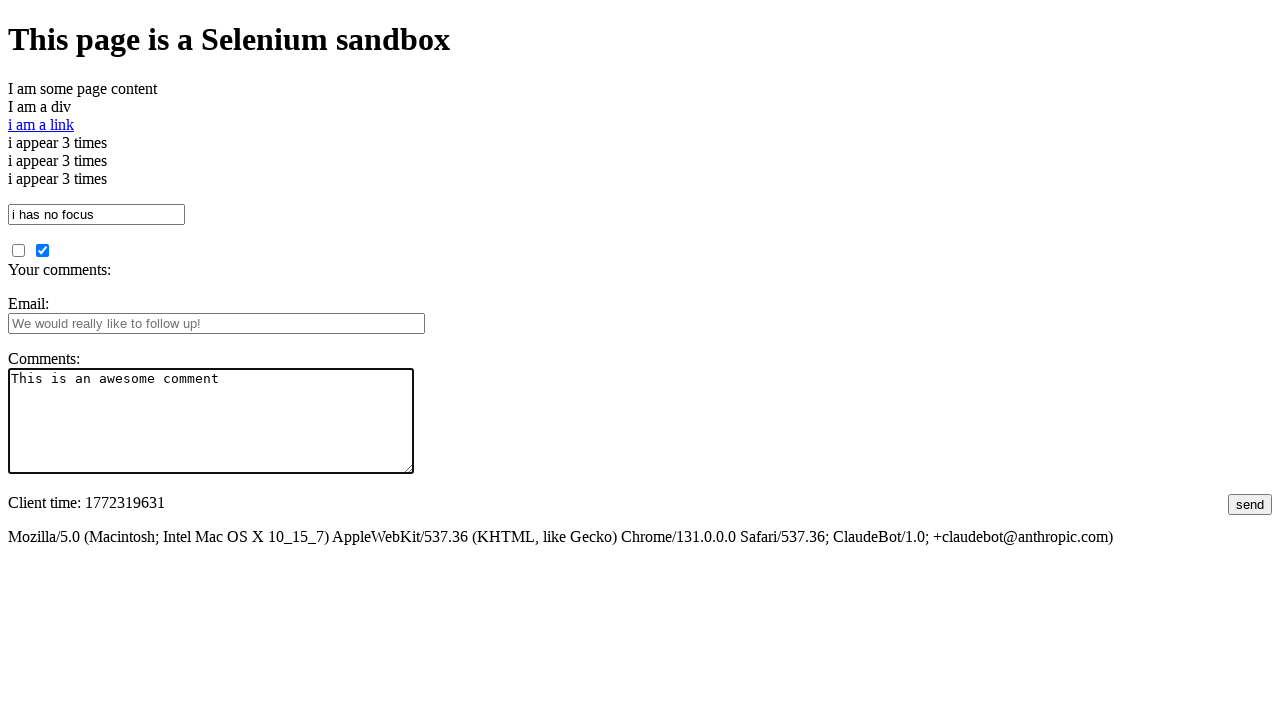

Clicked submit button to submit the form at (1250, 504) on #submit
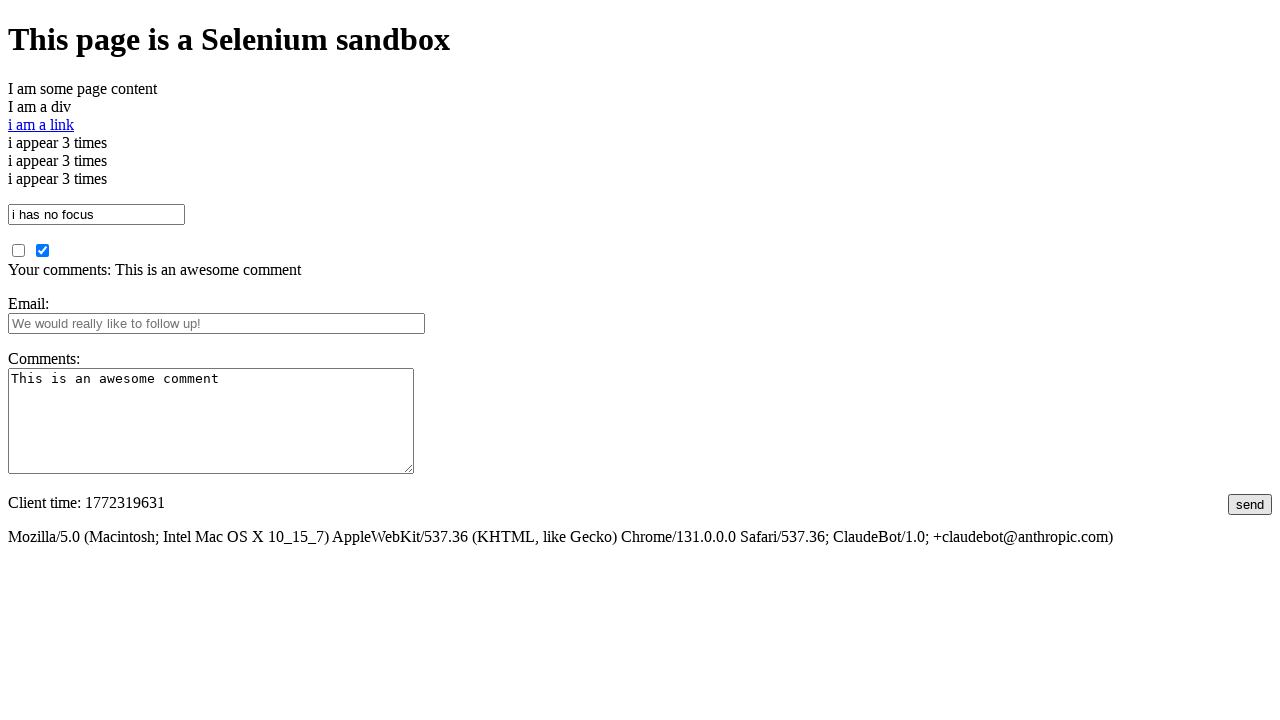

Waited for and verified comment appears in the results
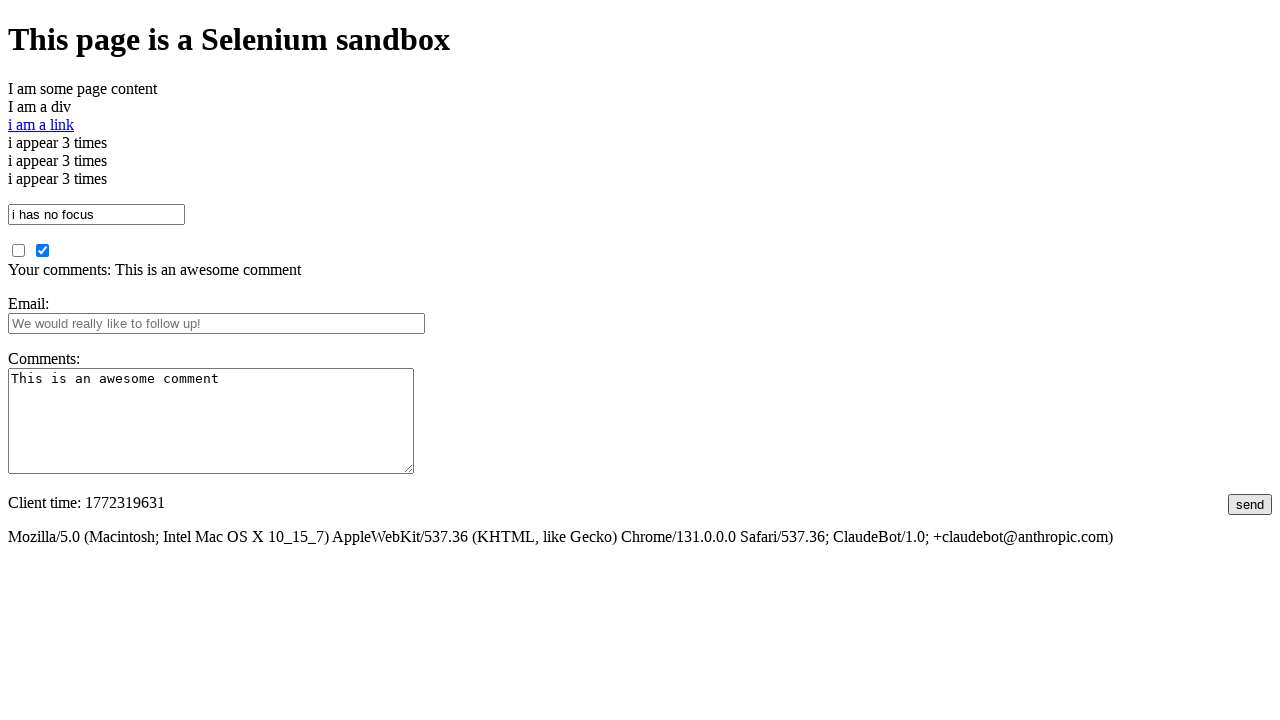

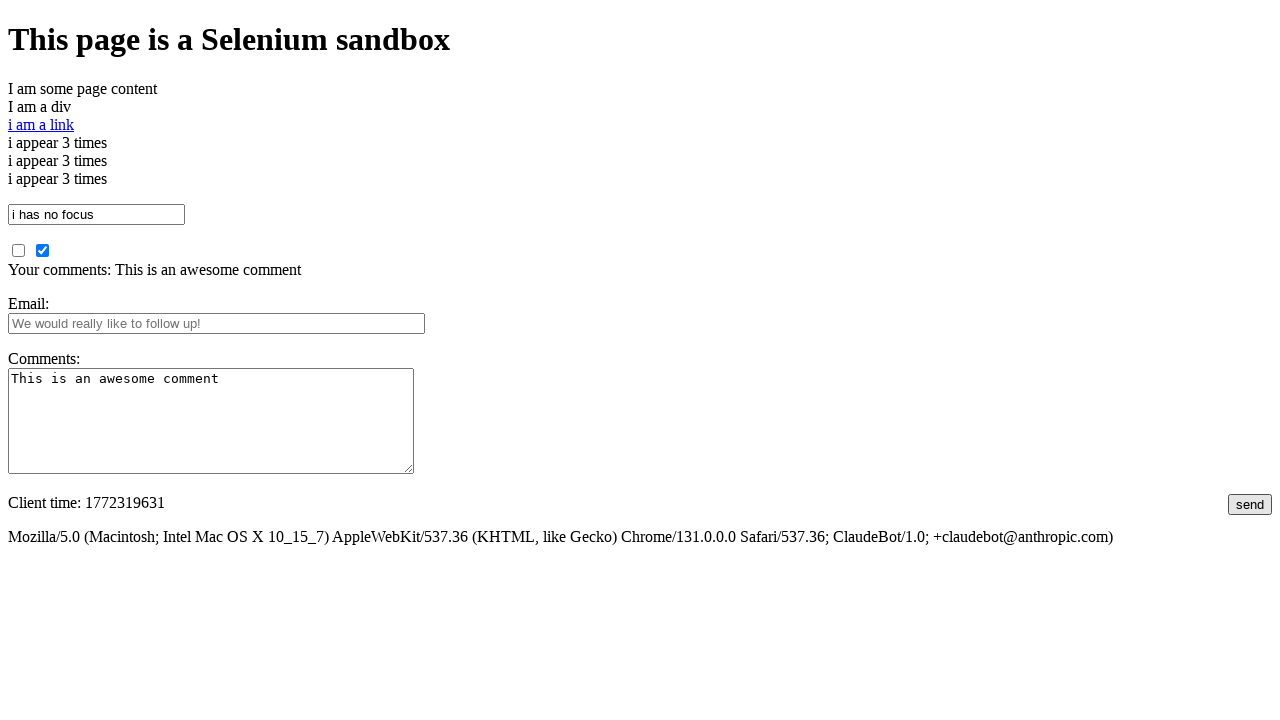